Simulates TV remote control navigation using keyboard arrow keys and Enter to navigate through the Philips TV app interface.

Starting URL: https://ctv.play.tv2.no/production/play/philips/

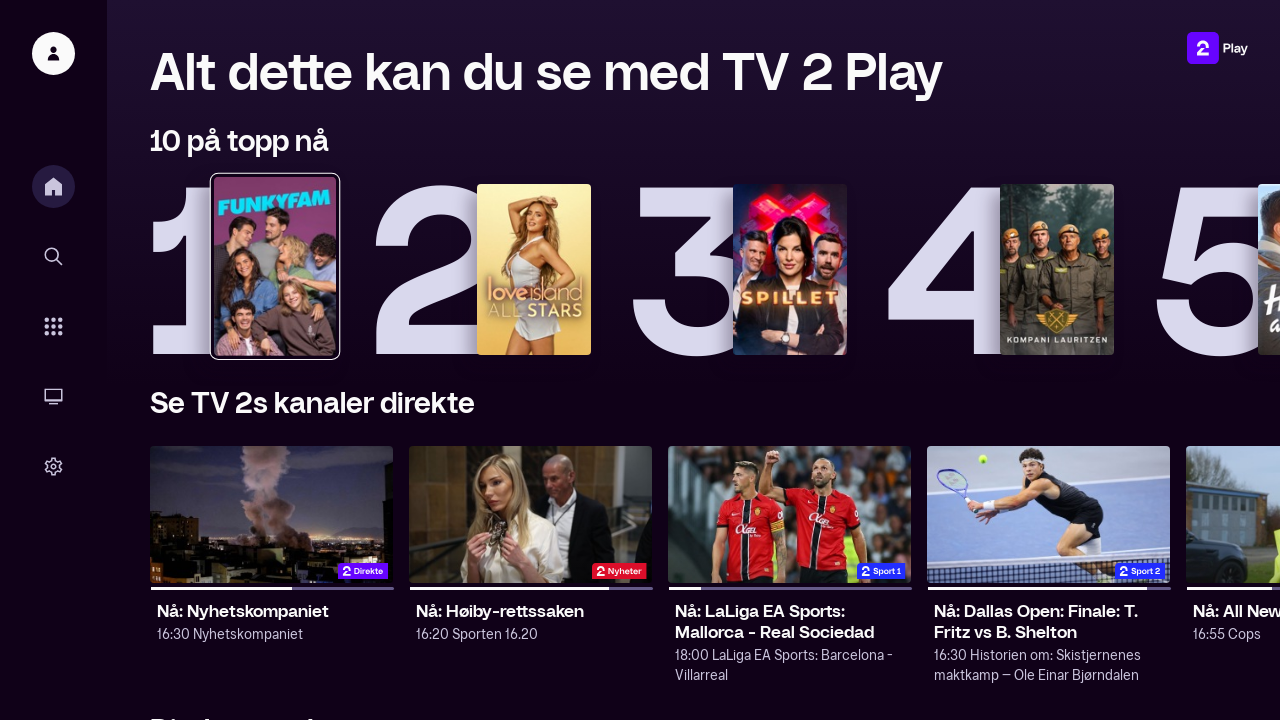

Page loaded - body element found
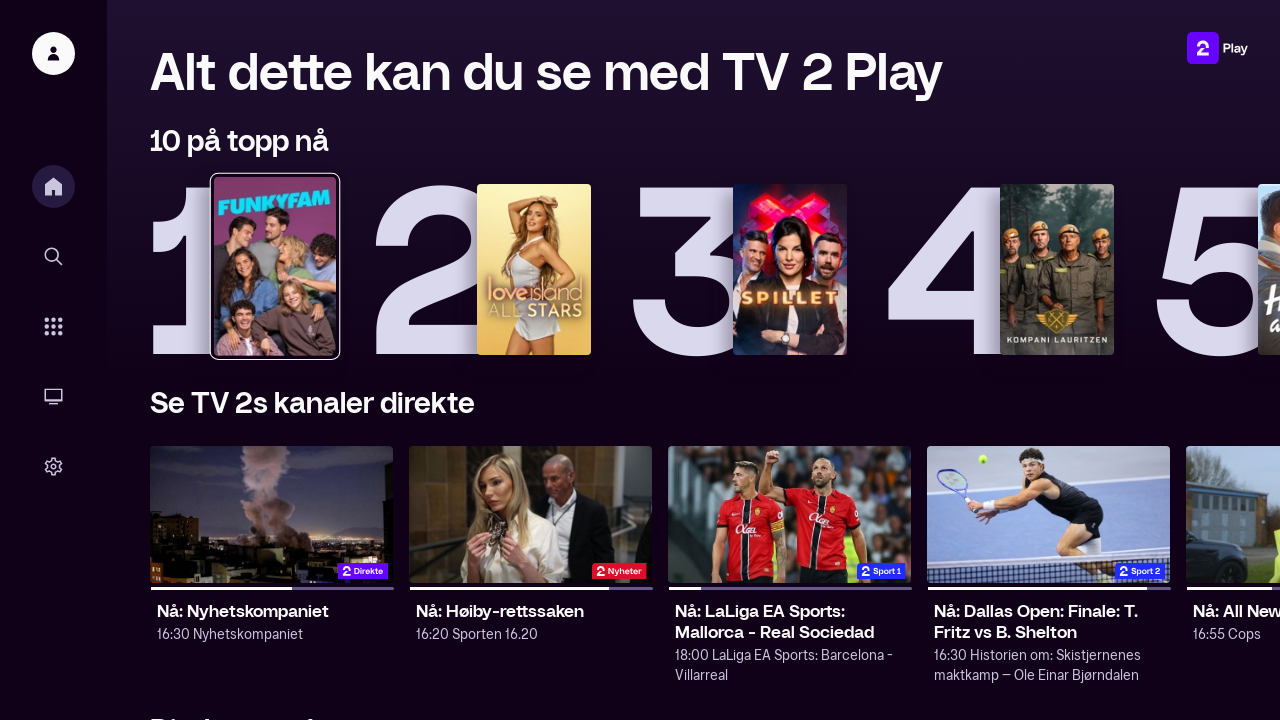

Pressed Down arrow key on remote
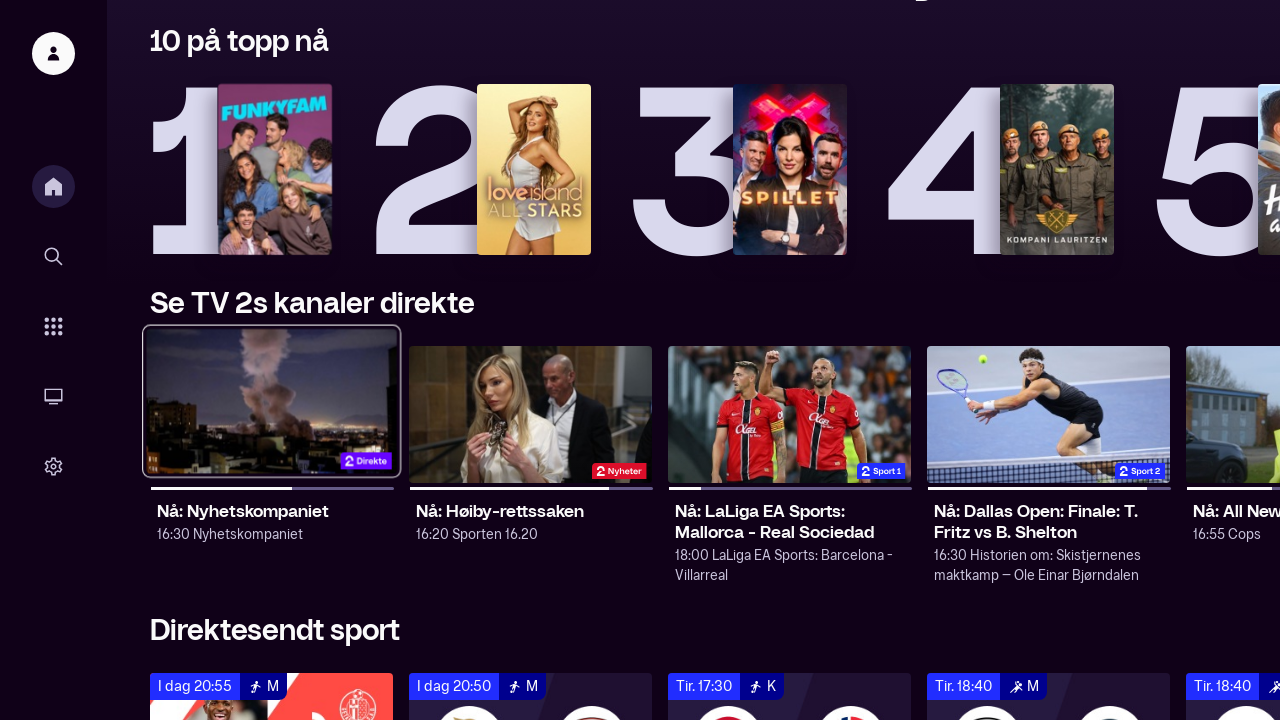

Waited 500ms for Down arrow navigation
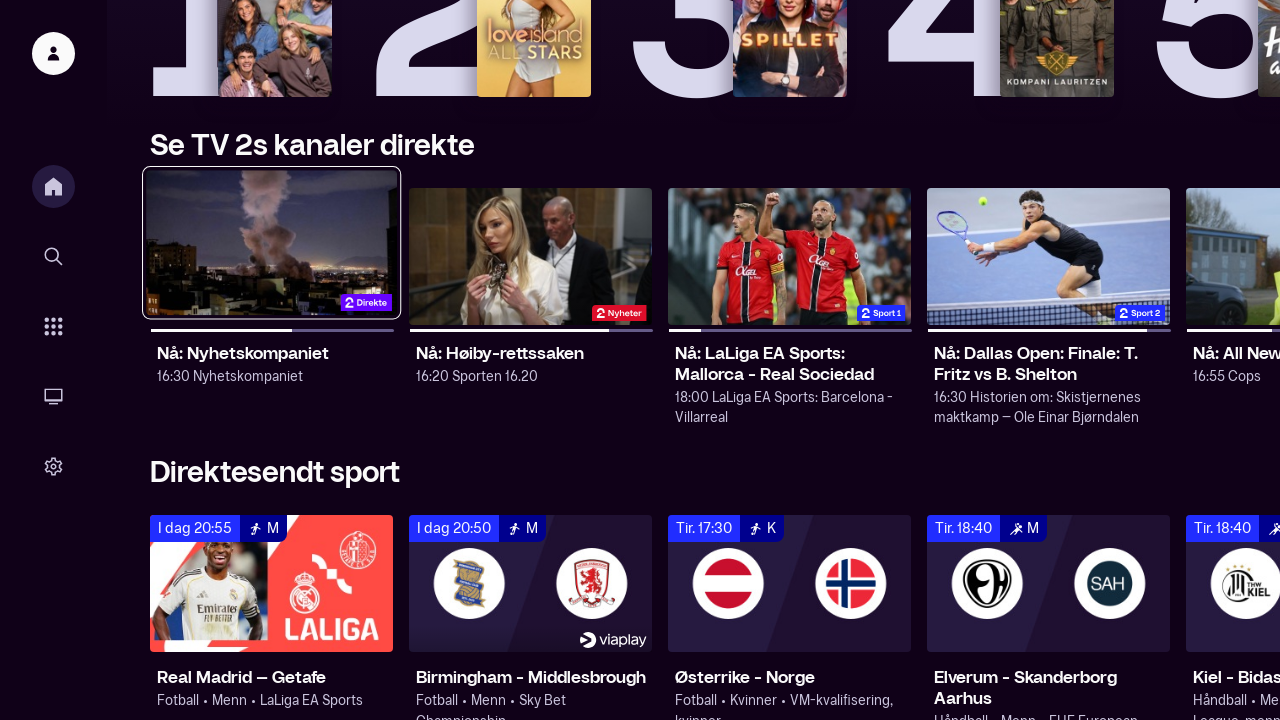

Pressed Right arrow key on remote
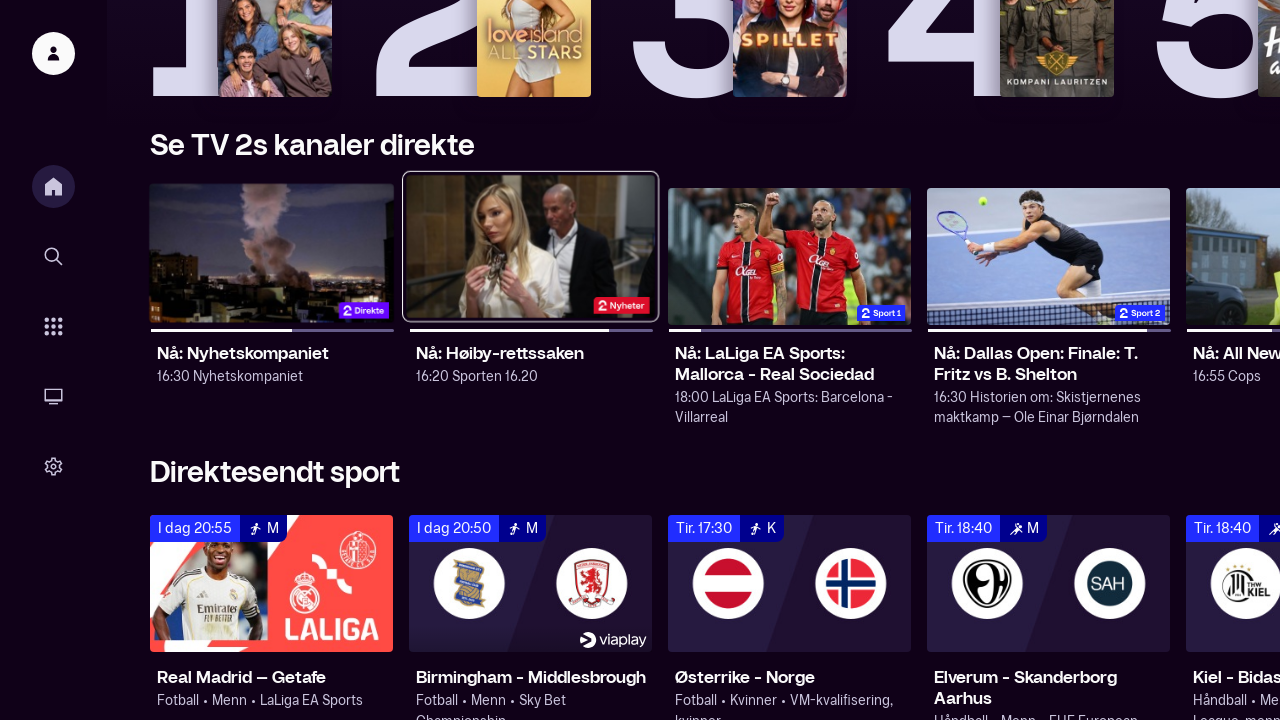

Waited 500ms for Right arrow navigation
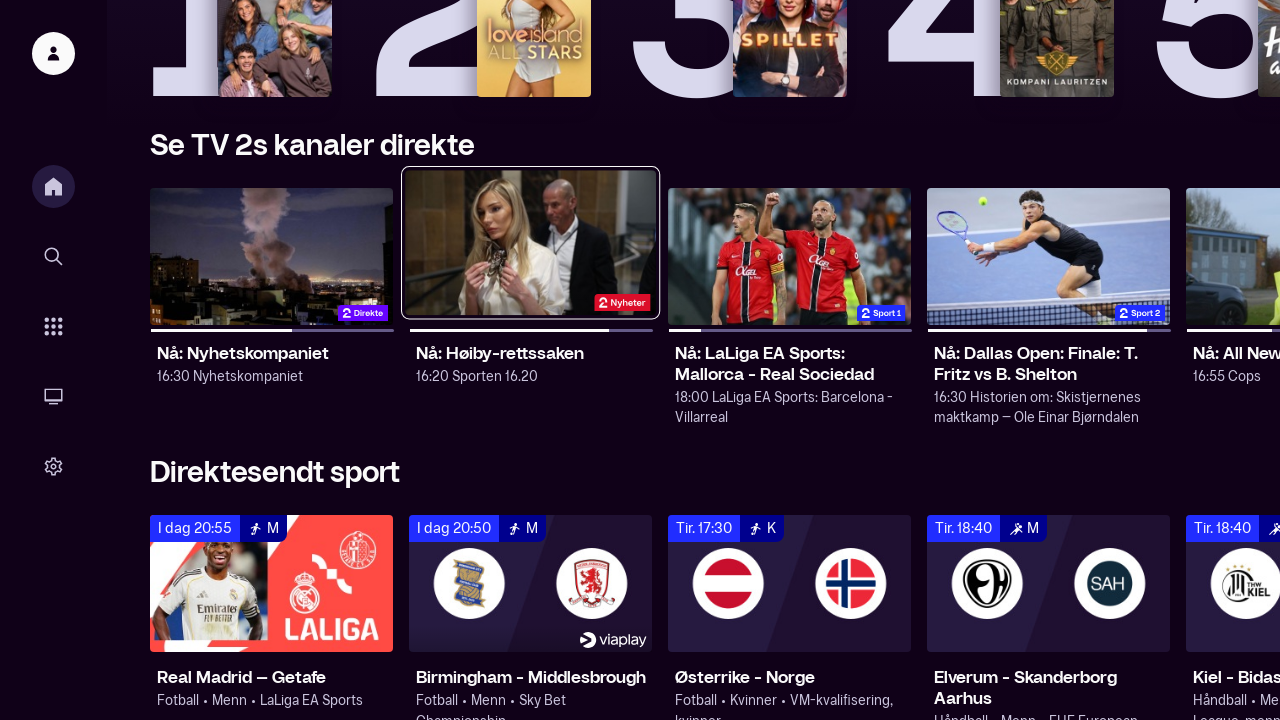

Pressed Up arrow key on remote
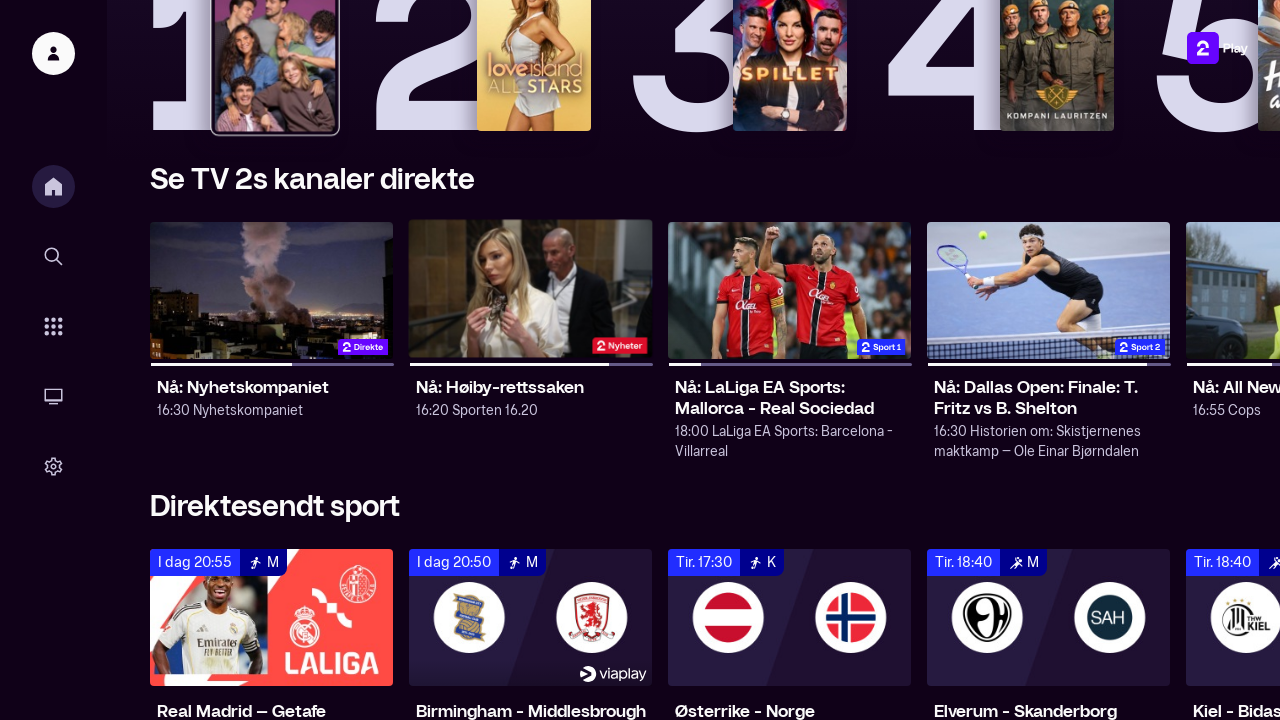

Waited 500ms for Up arrow navigation
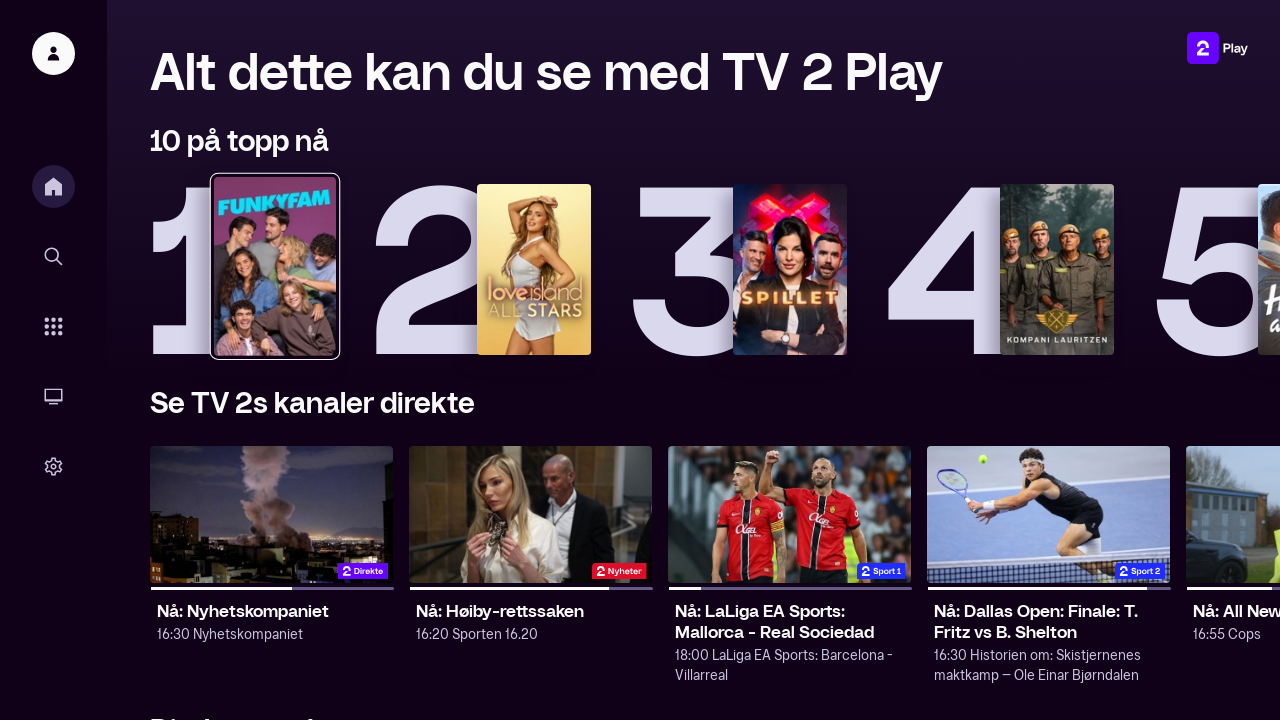

Pressed Left arrow key on remote
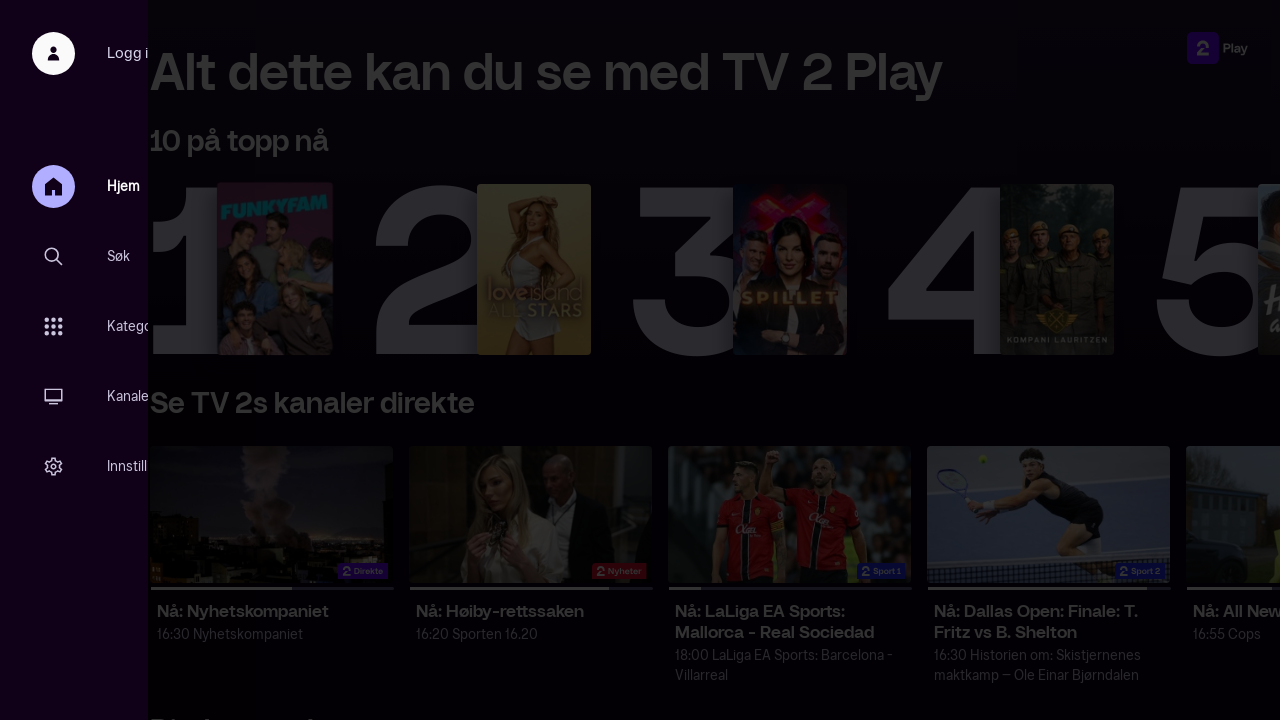

Waited 500ms for Left arrow navigation
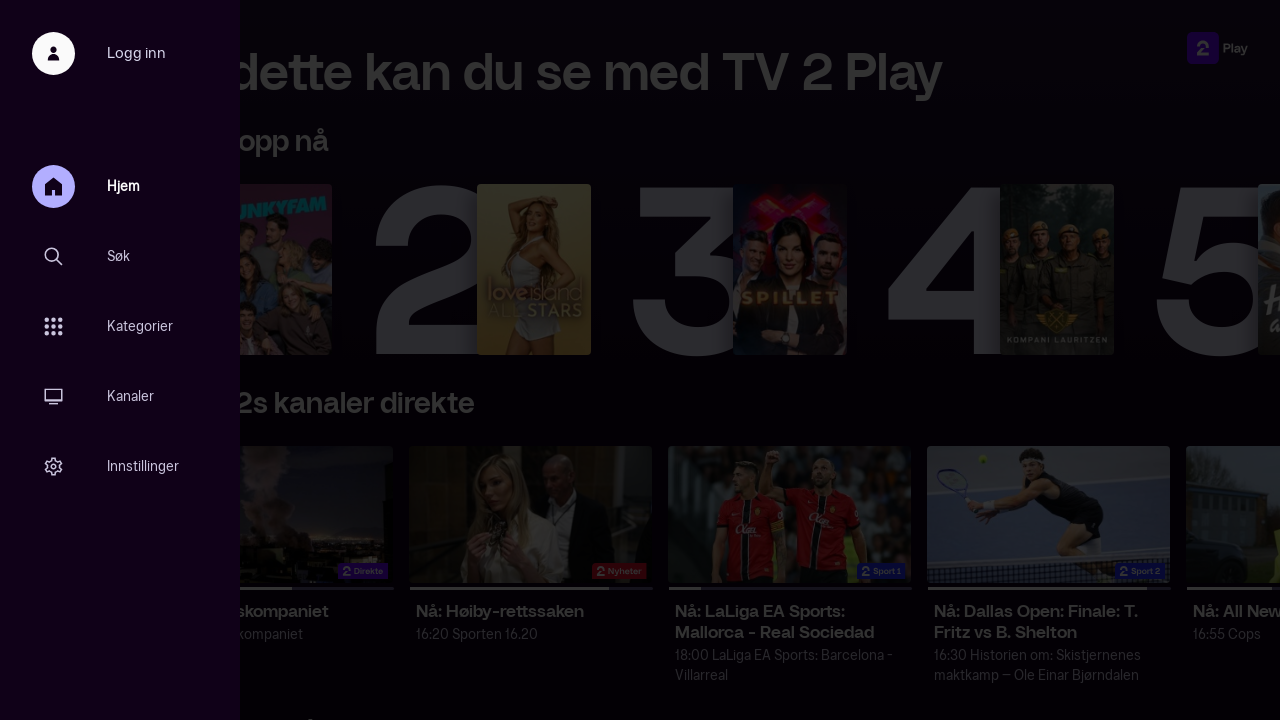

Pressed Enter key (OK button) on remote
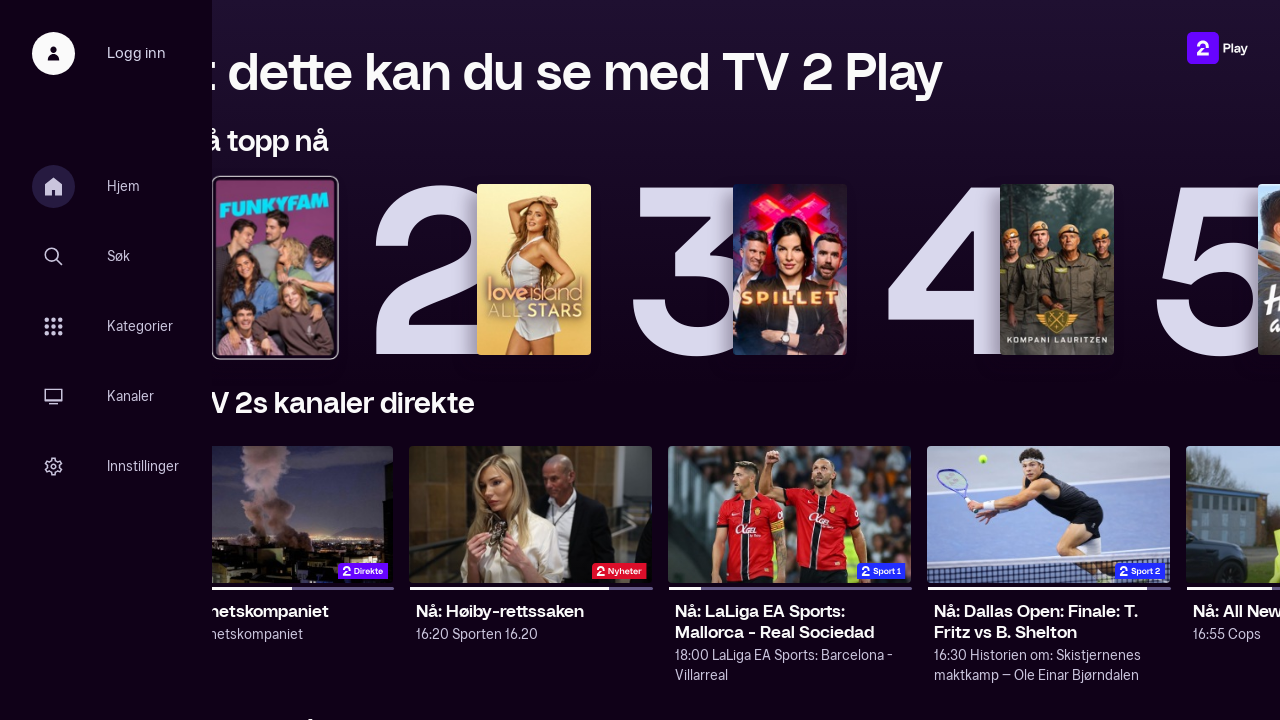

Waited 1000ms for Enter key action to complete
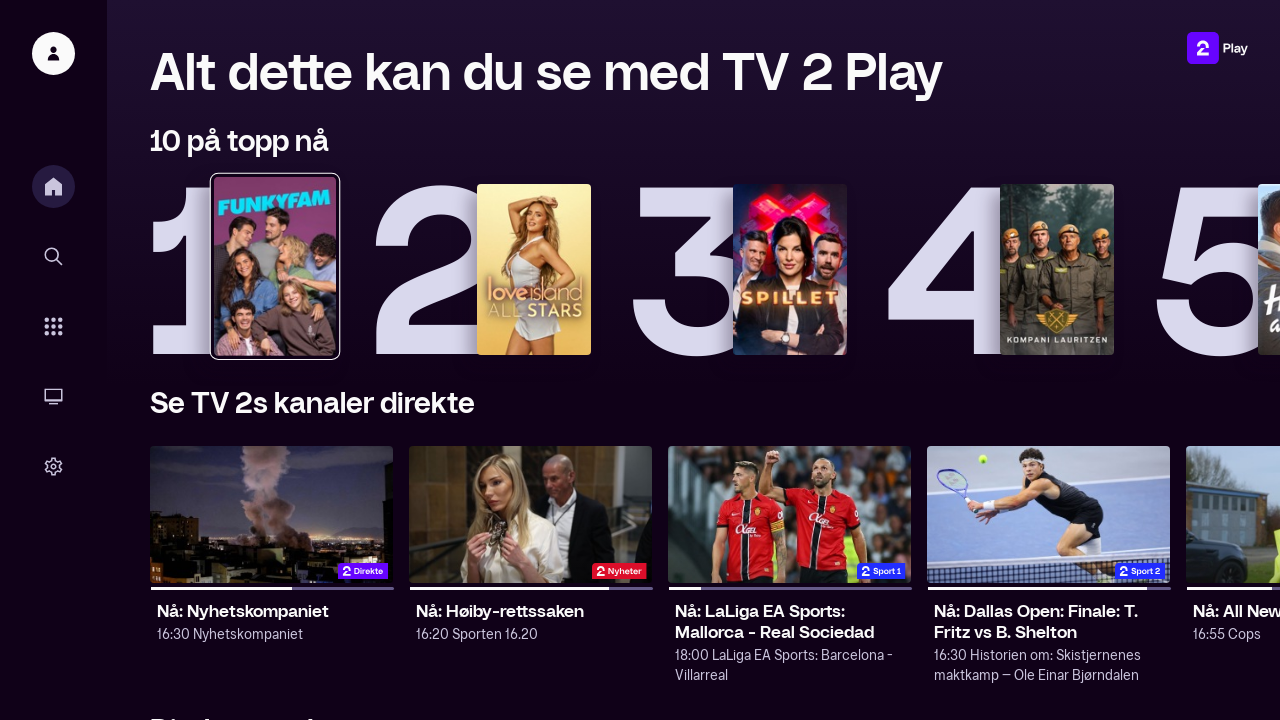

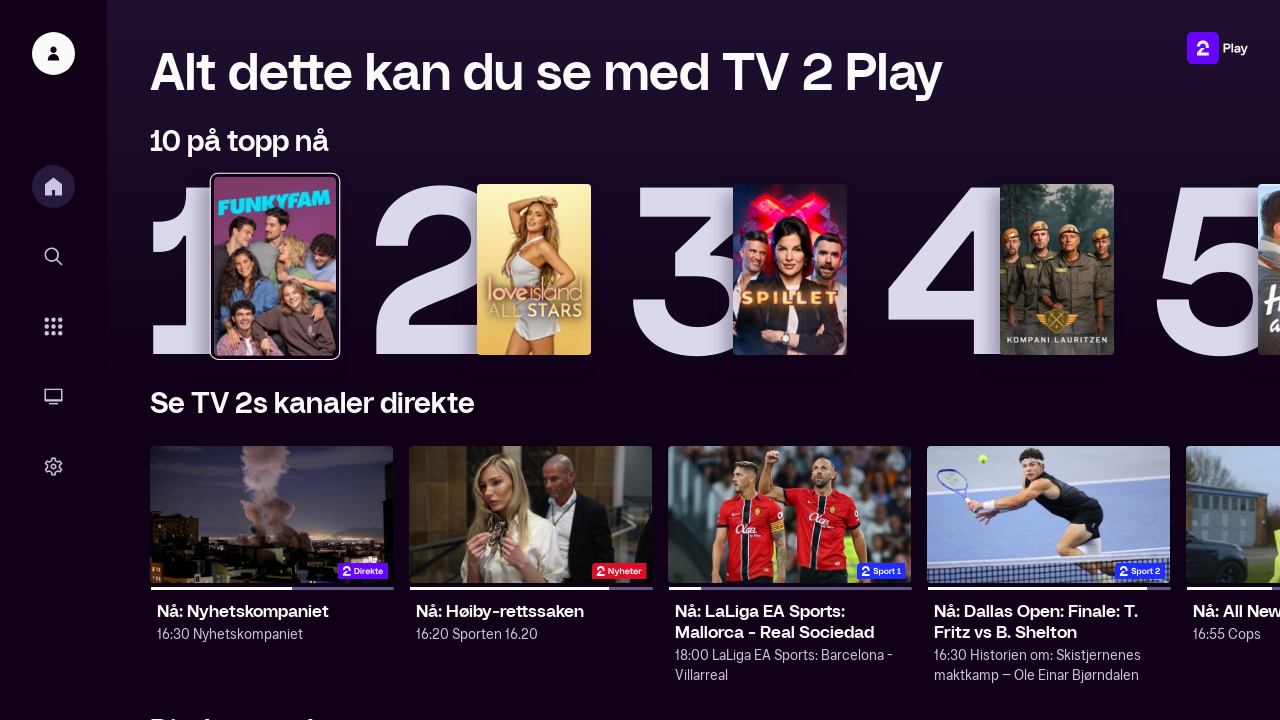